Tests dynamic loading functionality by clicking a Start button and waiting for dynamically loaded content to appear

Starting URL: https://the-internet.herokuapp.com/dynamic_loading/2

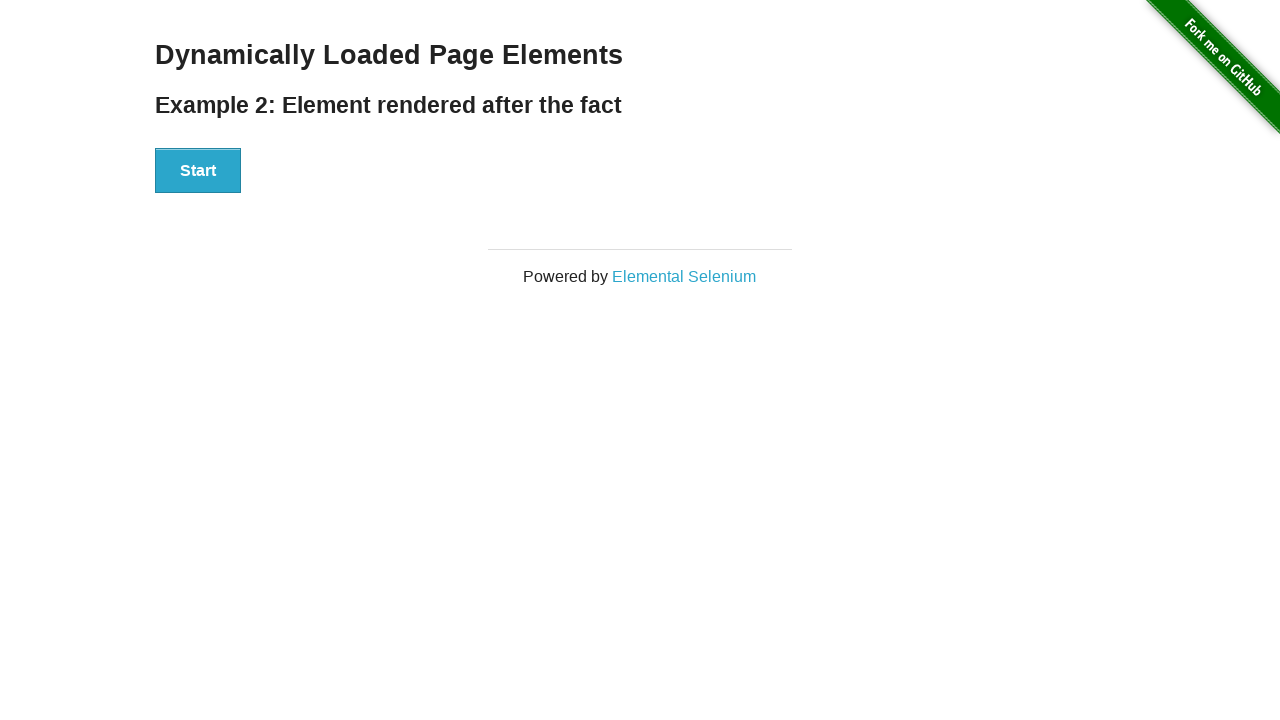

Clicked Start button to trigger dynamic loading at (198, 171) on xpath=//button[text()='Start']
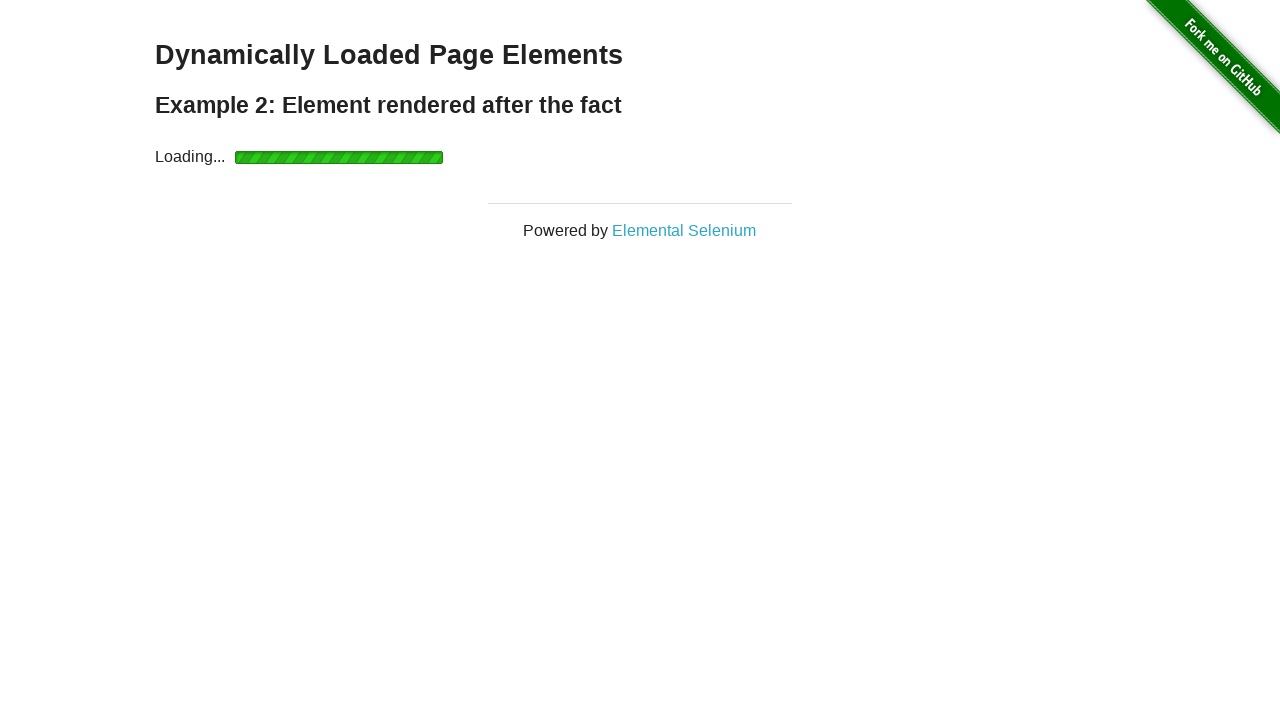

Waited for dynamically loaded content to appear
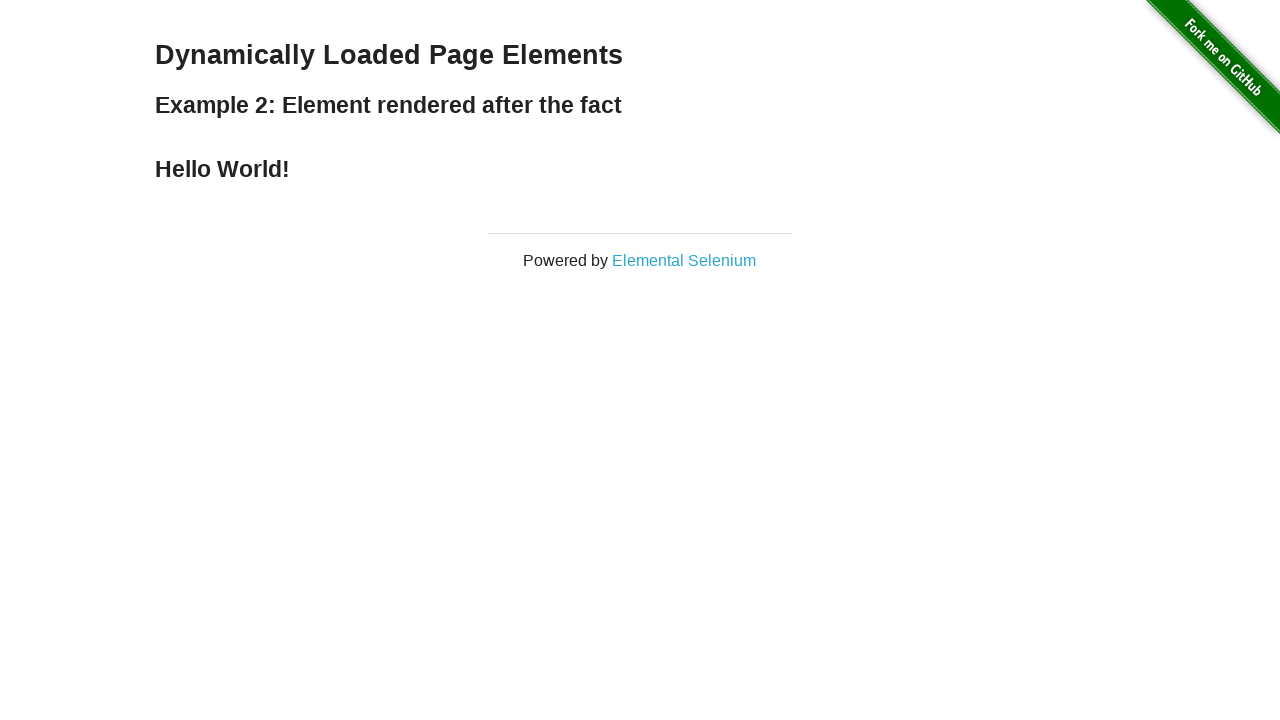

Retrieved text from loaded element: 'Hello World!'
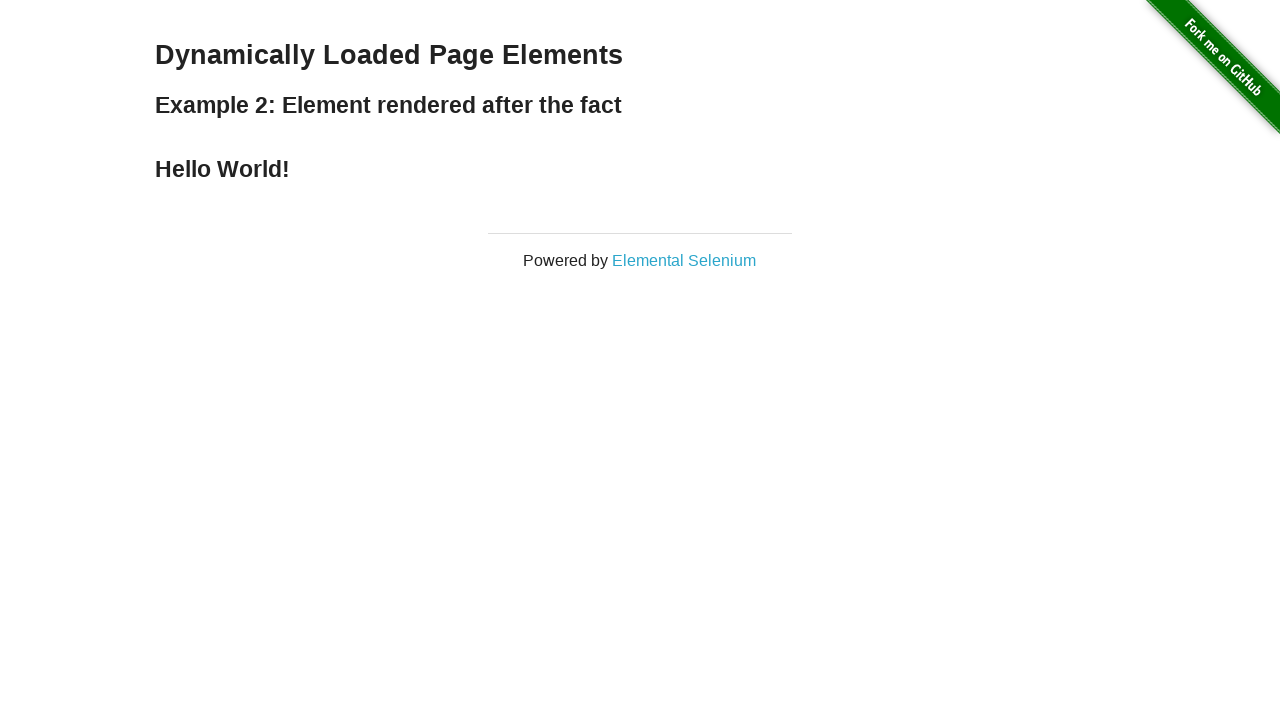

Printed element text to console
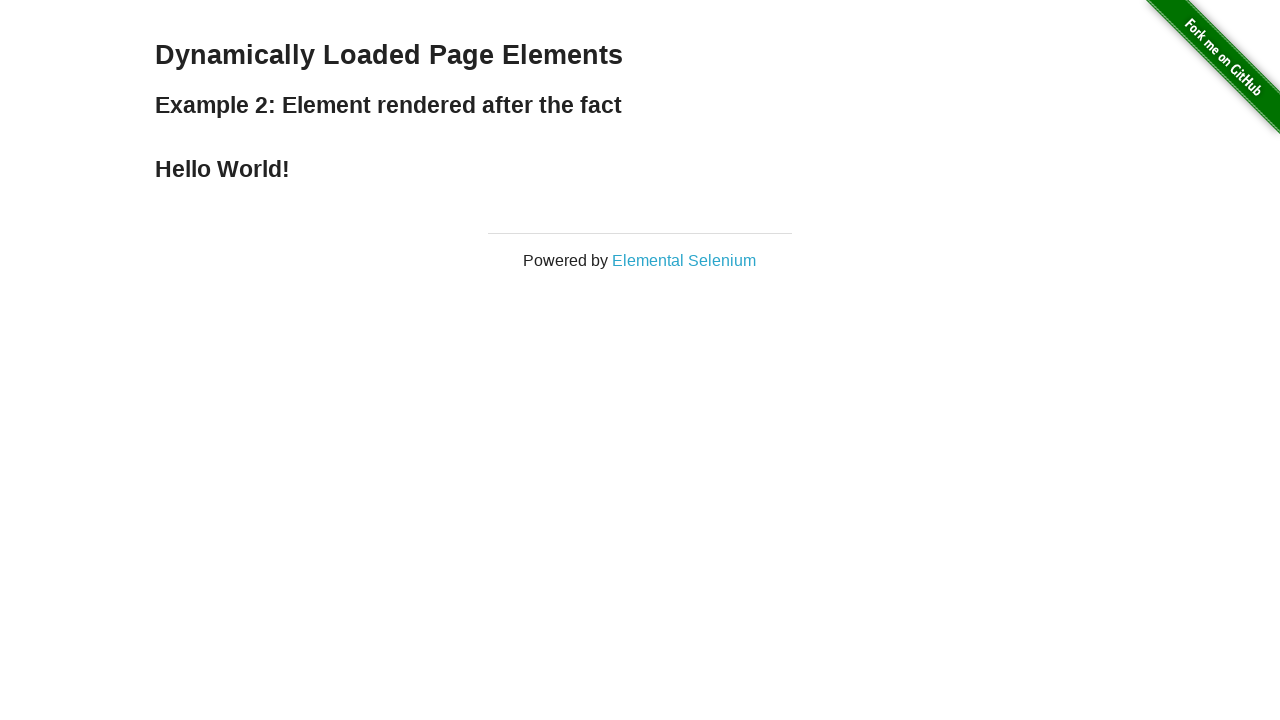

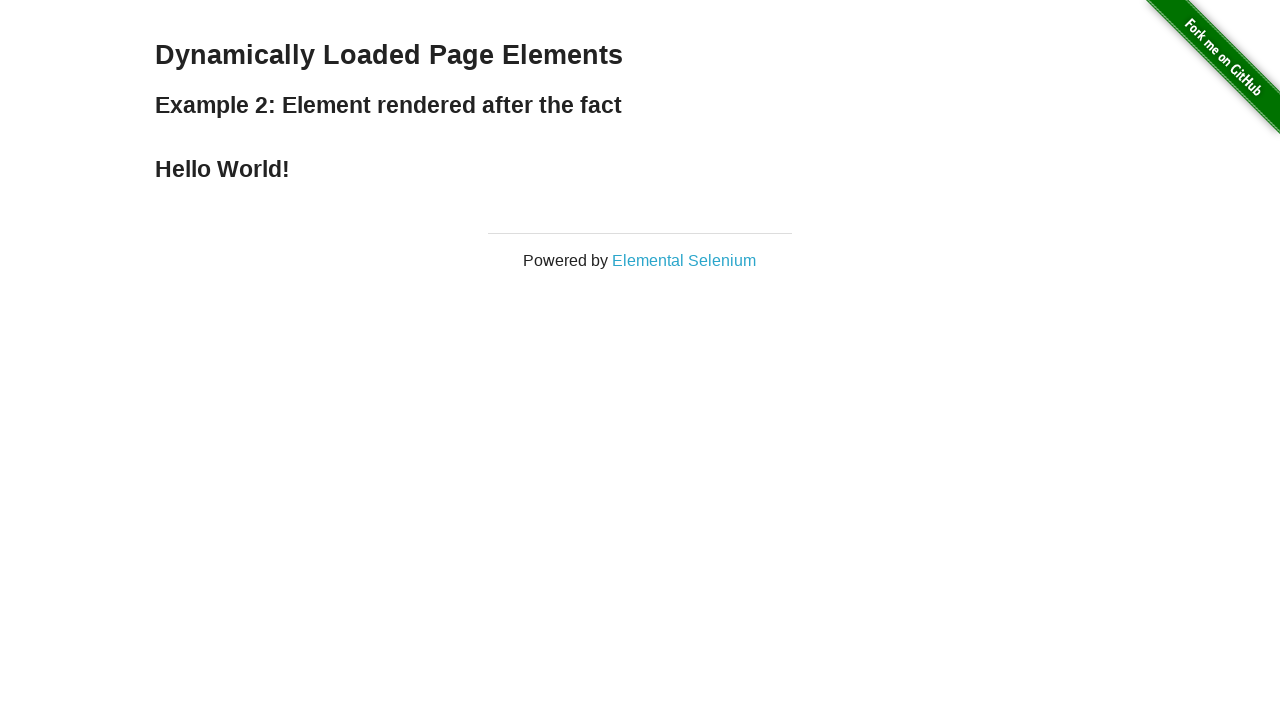